Adds a Samsung Galaxy S6 to cart, navigates to cart page, and verifies the product title is displayed.

Starting URL: https://www.demoblaze.com/index.html

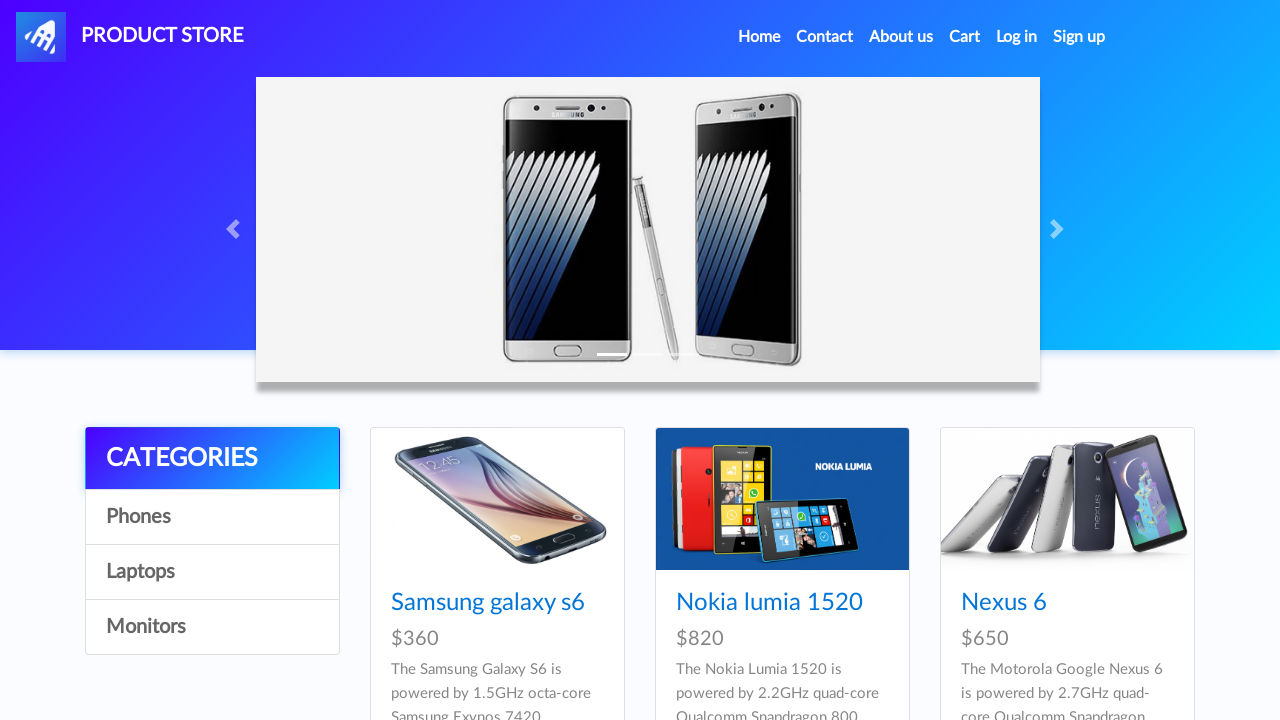

Clicked on Samsung Galaxy S6 product link at (488, 603) on xpath=//a[contains(text(),'Samsung galaxy s6')]
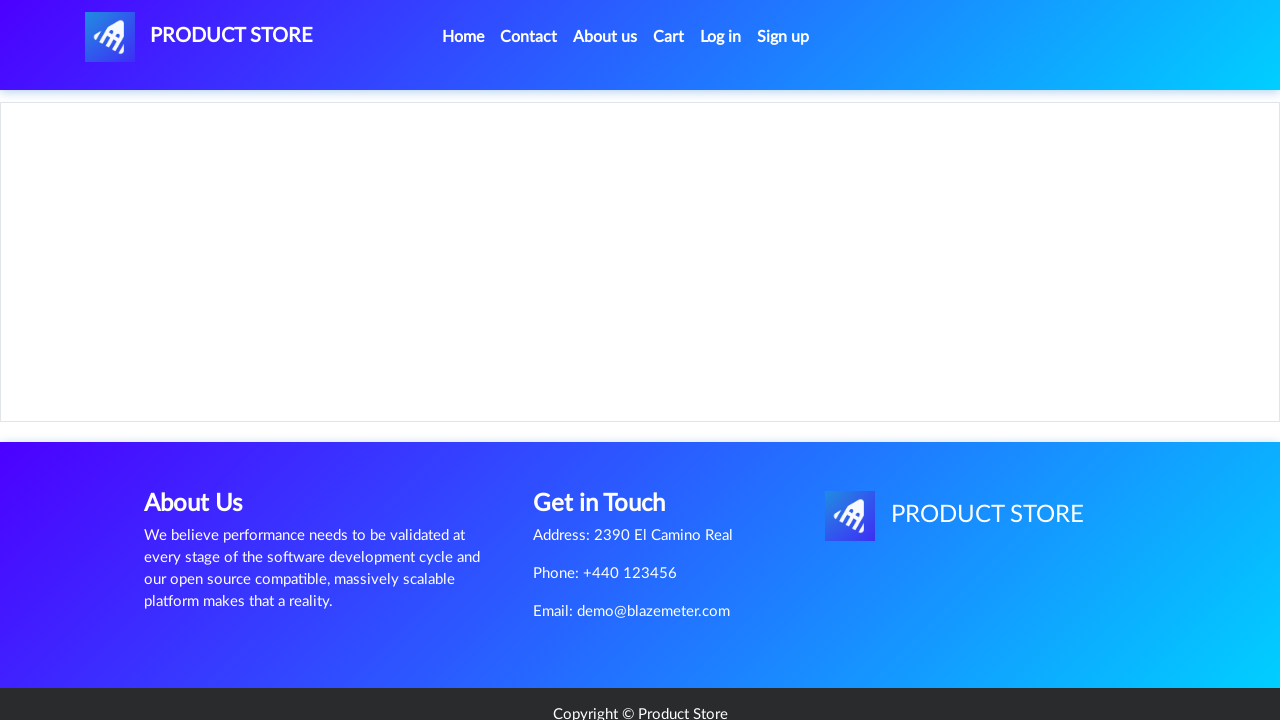

Waited for product page to load (3000ms)
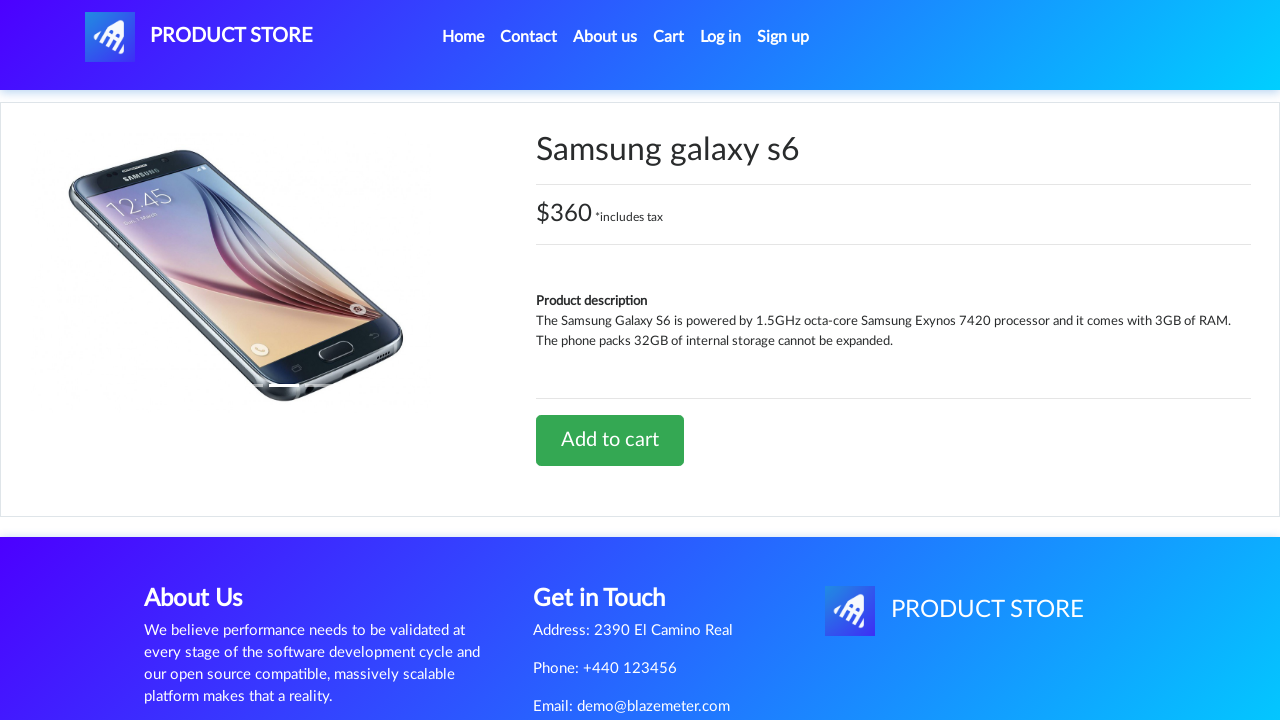

Clicked 'Add to cart' button at (610, 440) on xpath=//a[contains(text(),'Add to cart')]
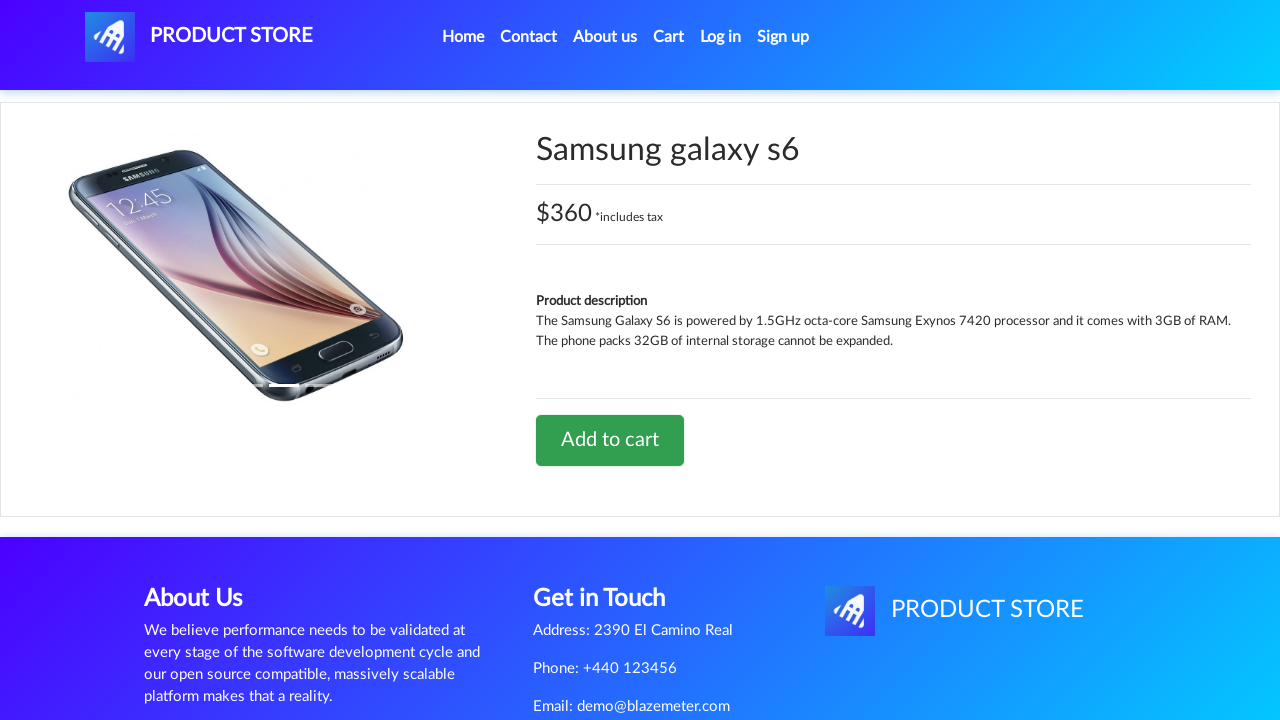

Set up dialog handler to accept alerts
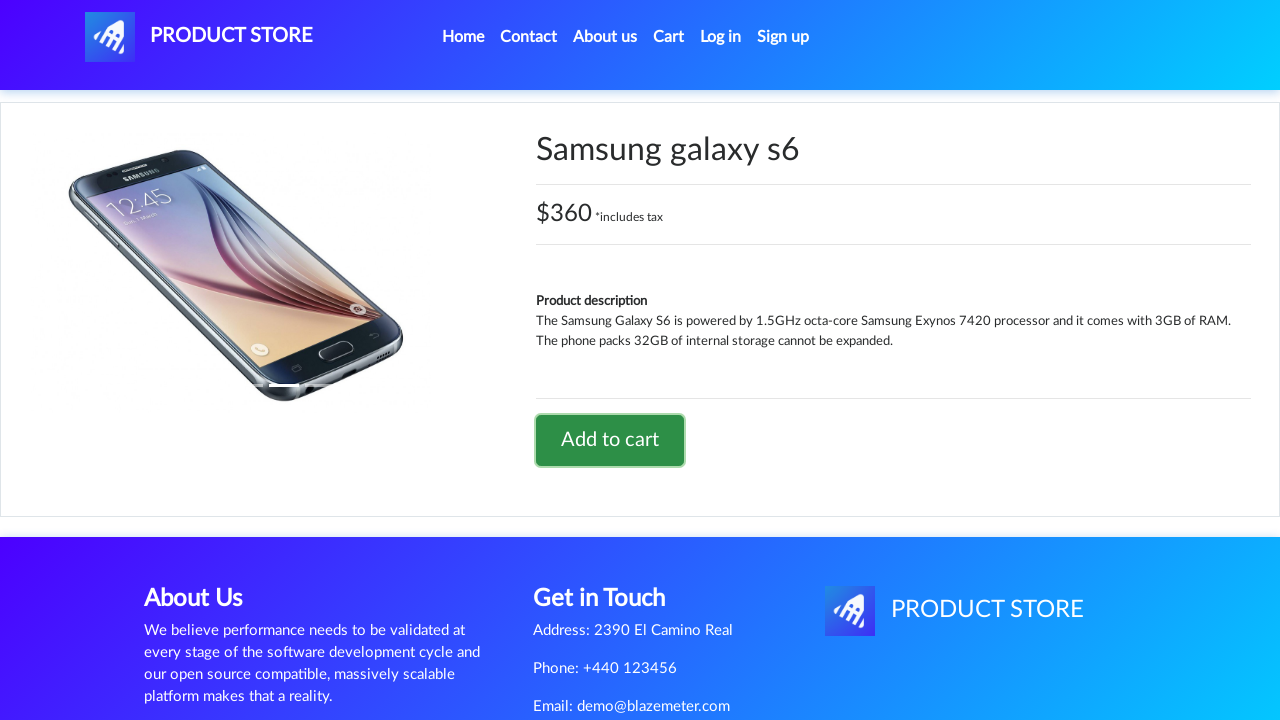

Waited for alert dialog to be processed (2000ms)
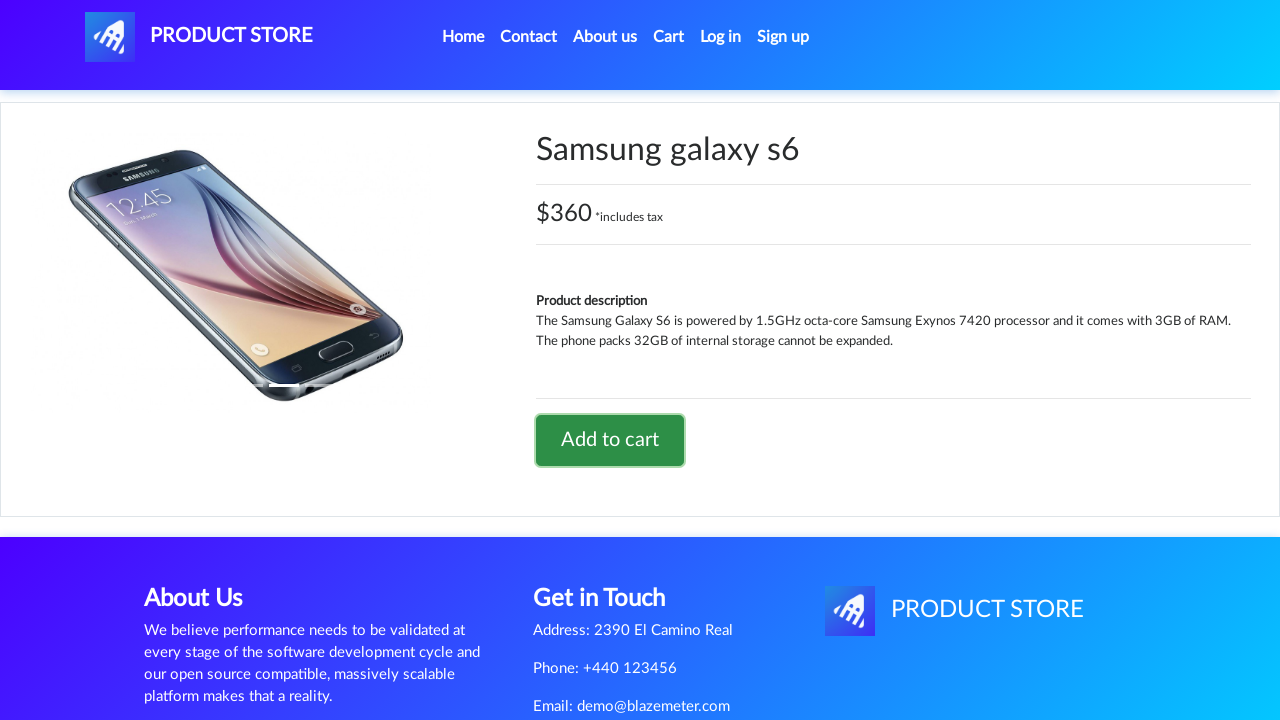

Navigated to home page (https://www.demoblaze.com/index.html)
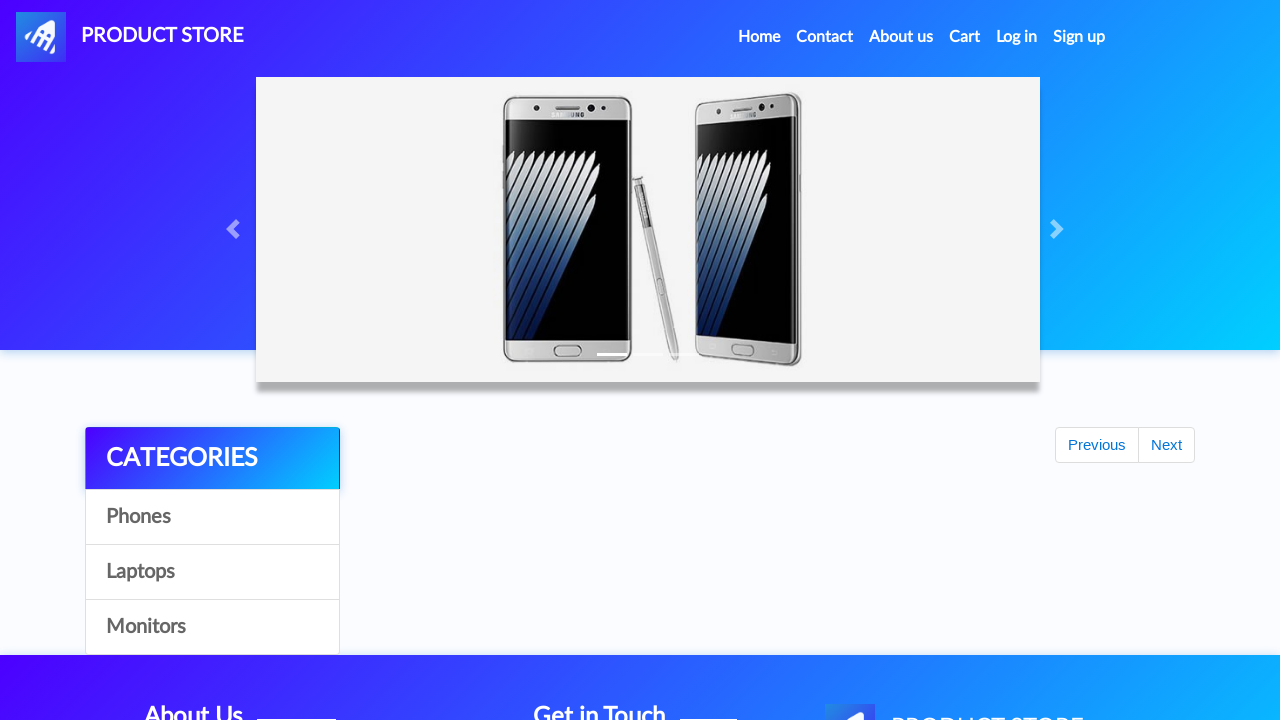

Waited for home page to load (3000ms)
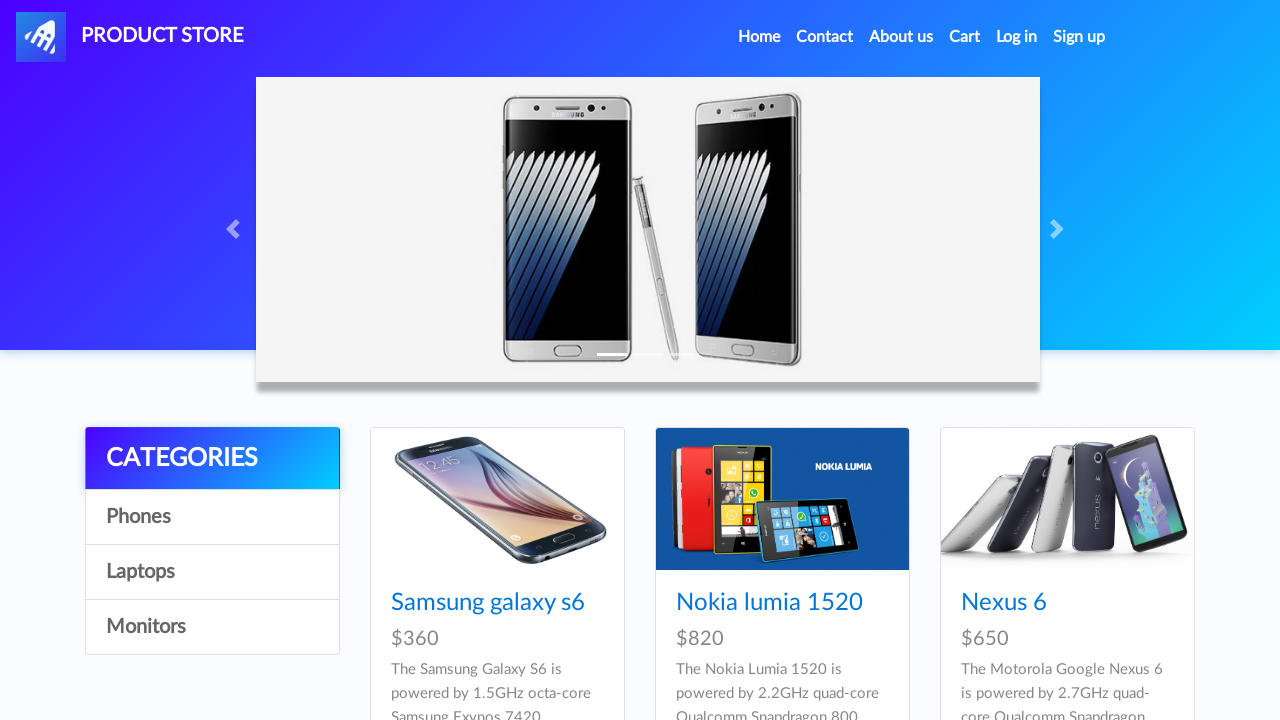

Clicked on Cart link at (965, 37) on xpath=//a[@id='cartur']
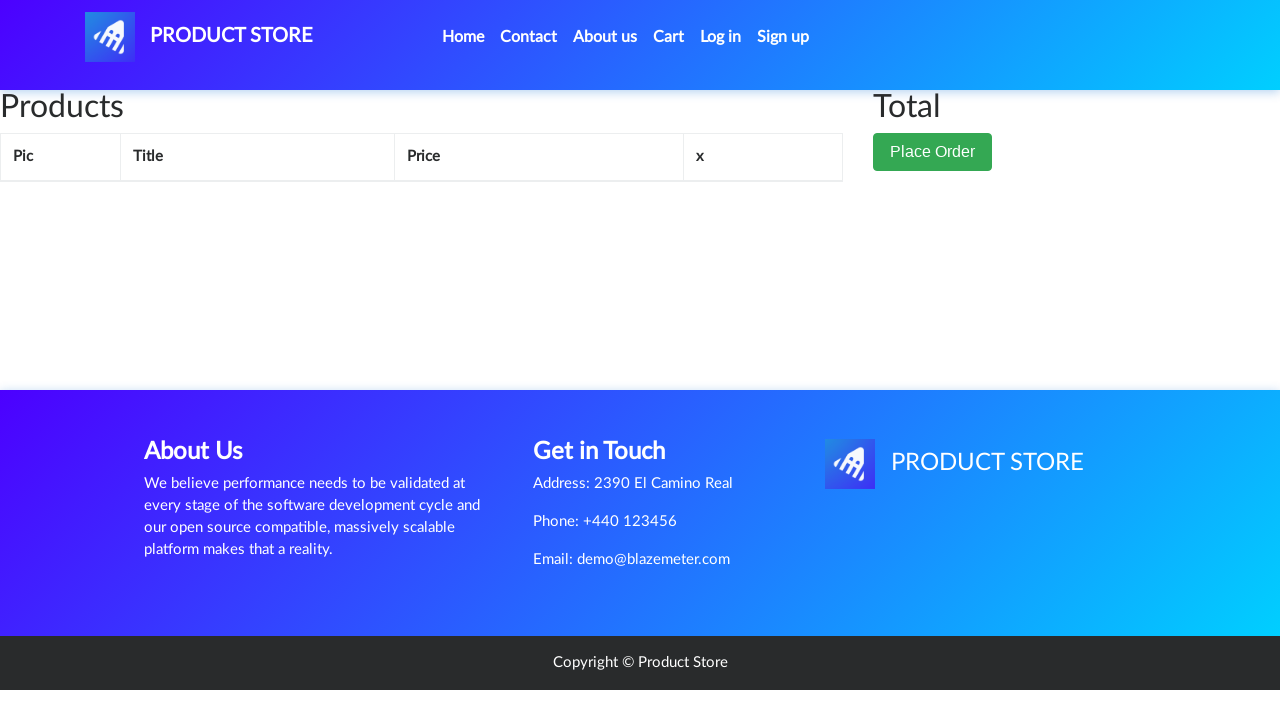

Waited for cart page to load (3000ms)
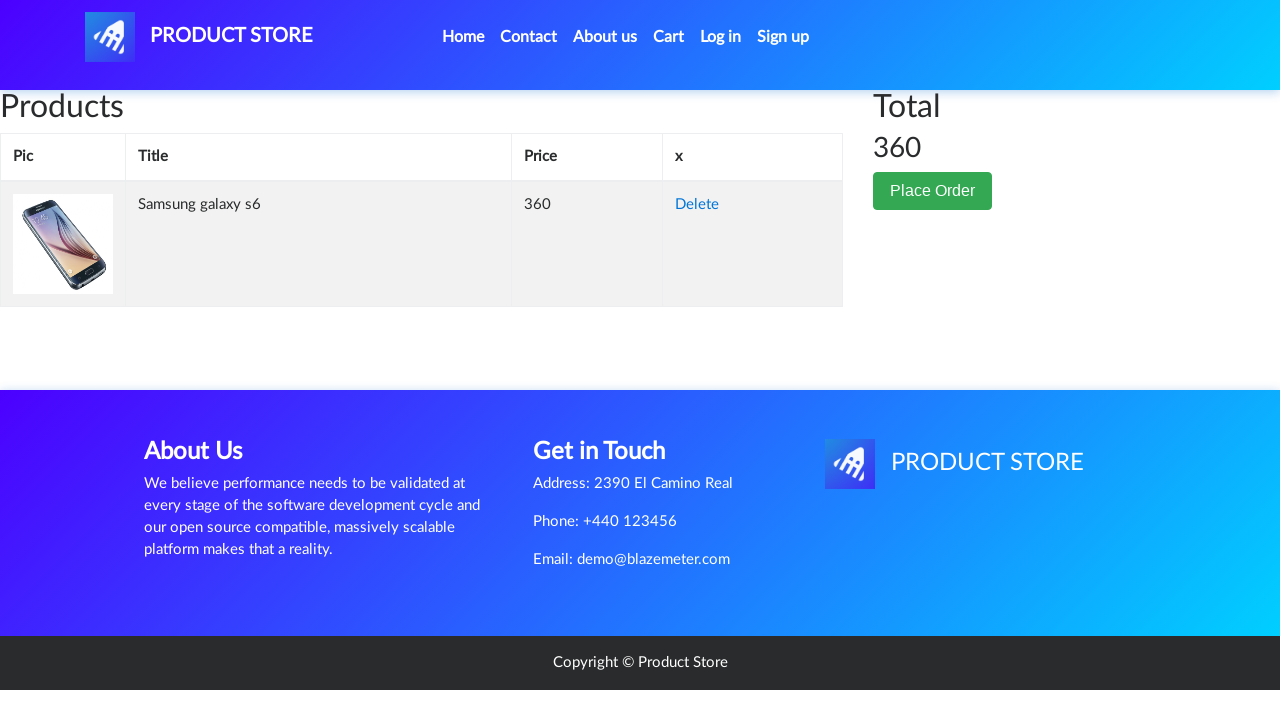

Verified product image is displayed in cart (product title verification)
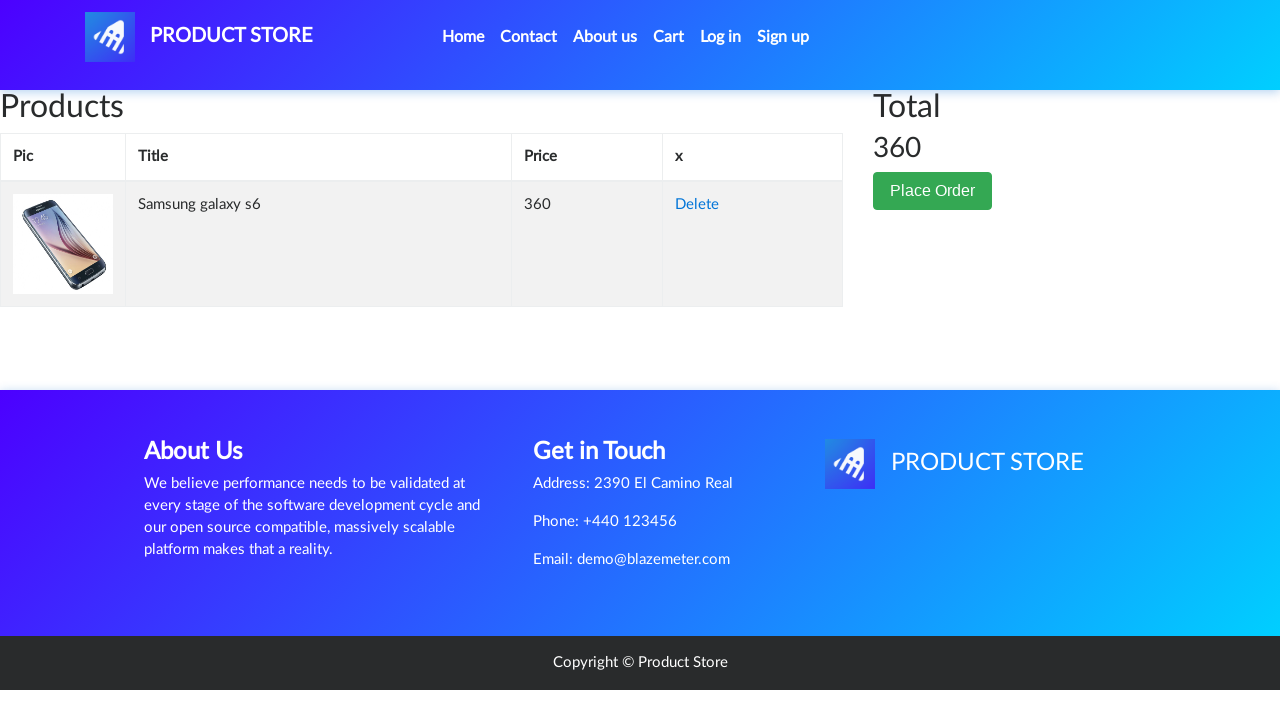

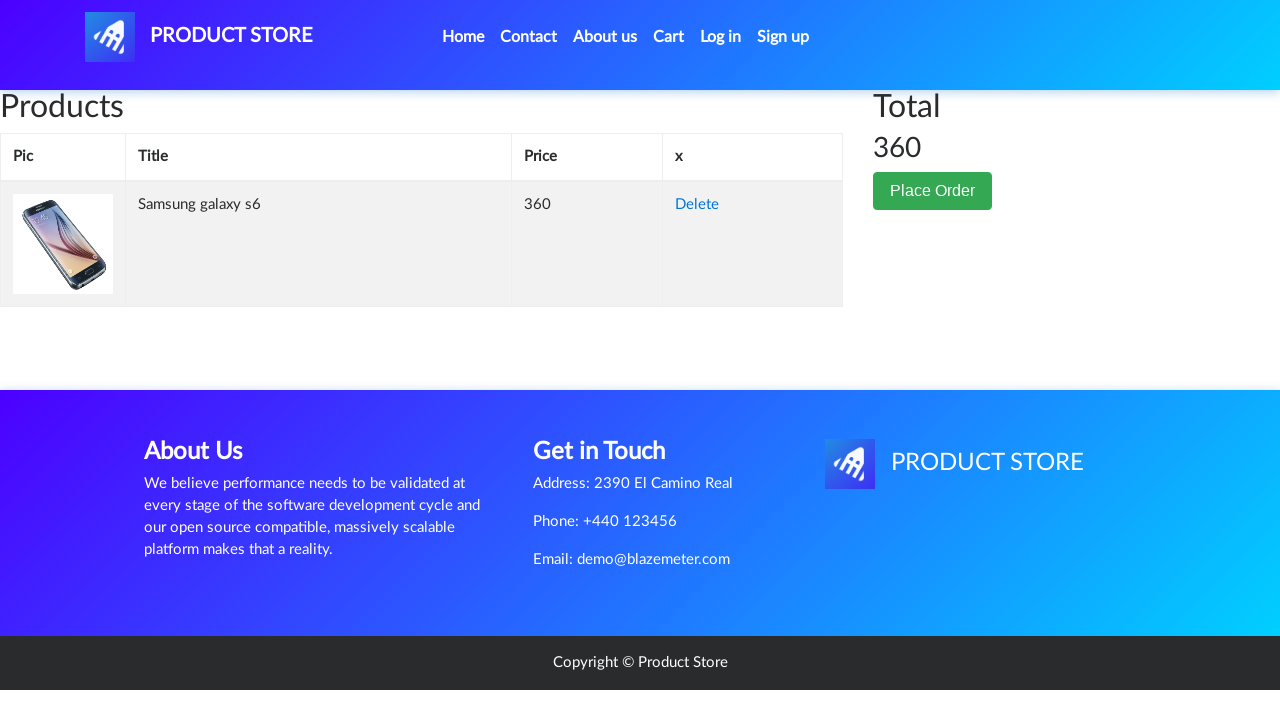